Navigates to the Rahul Shetty Academy Automation Practice page and waits for it to load. The original script appears to be incomplete setup code for a scrolling demonstration.

Starting URL: https://rahulshettyacademy.com/AutomationPractice/

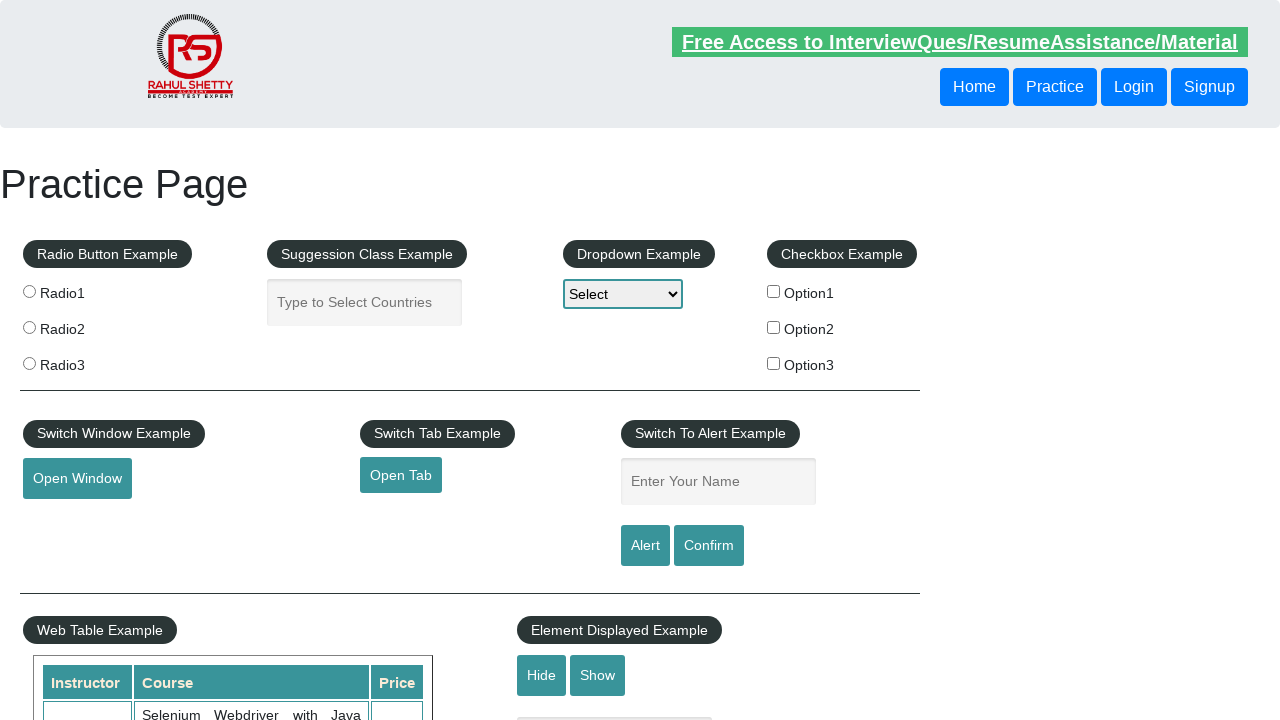

Waited for DOM content to load on Rahul Shetty Academy Automation Practice page
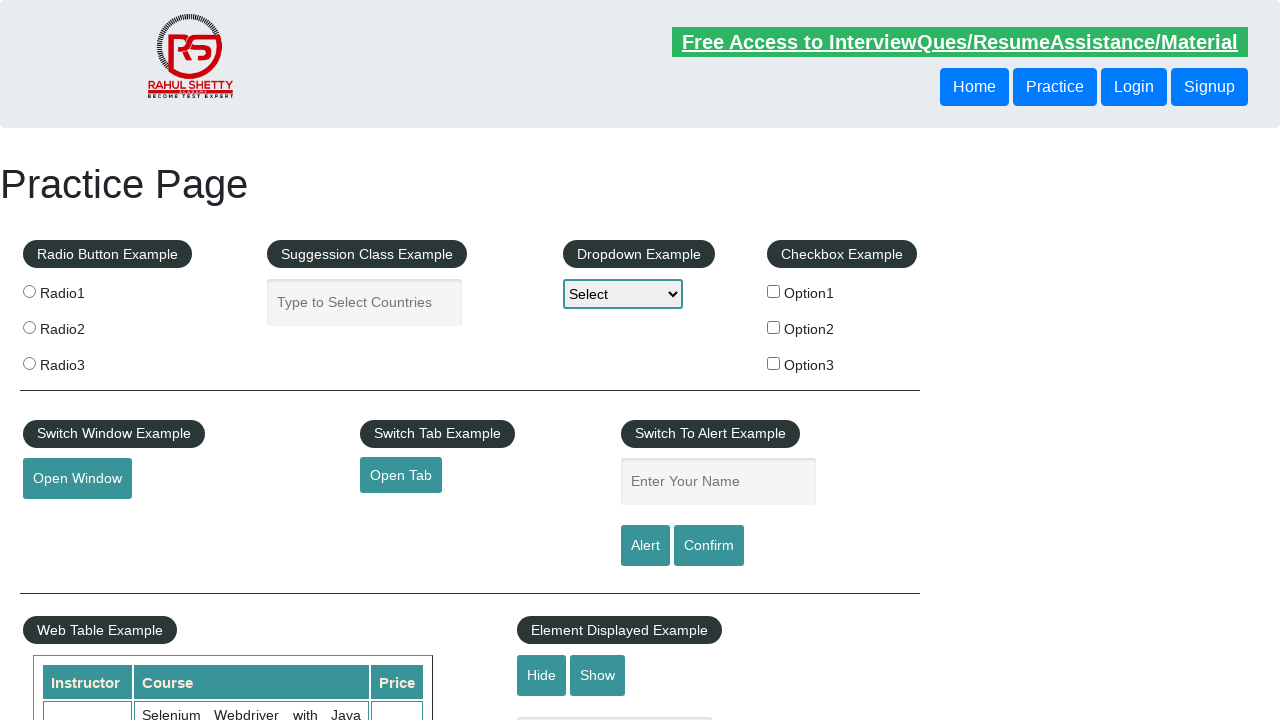

Main content footer element (#gf-BIG) is now visible
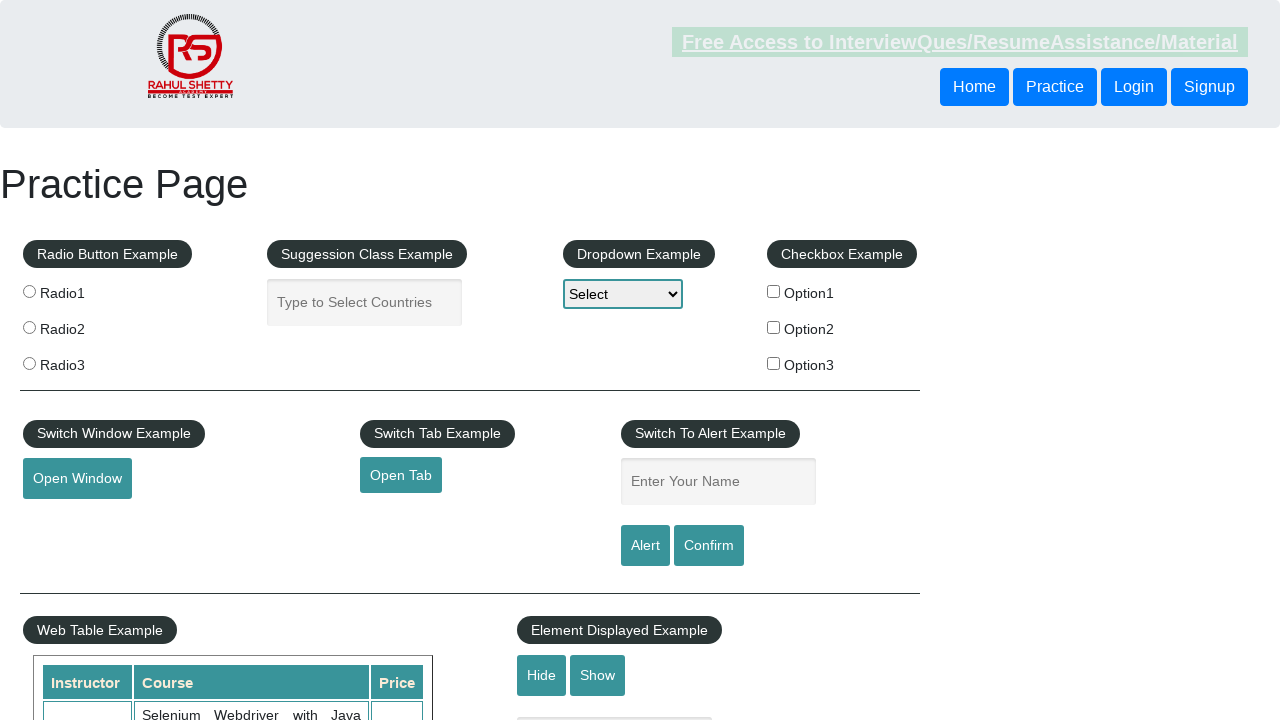

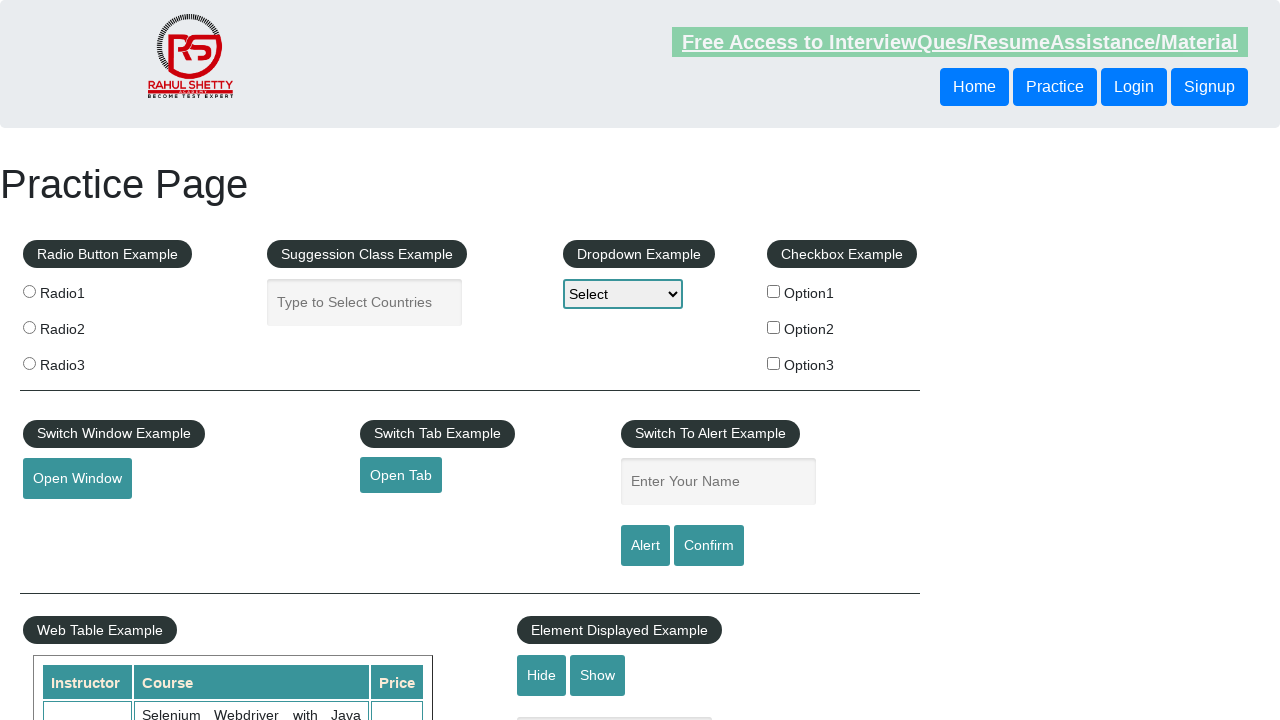